Tests the payment form by selecting an option, entering a phone number, and clicking the continue button

Starting URL: https://www.mts.by/

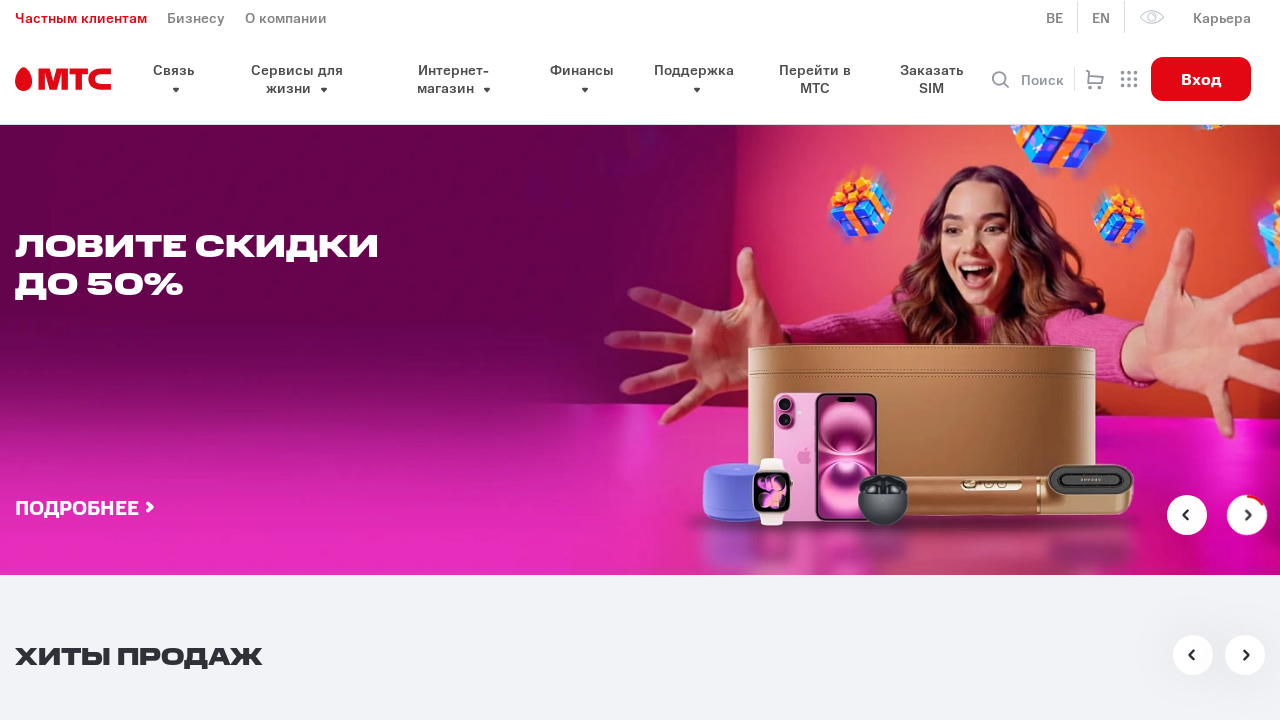

Clicked on the select dropdown header at (660, 360) on button.select__header
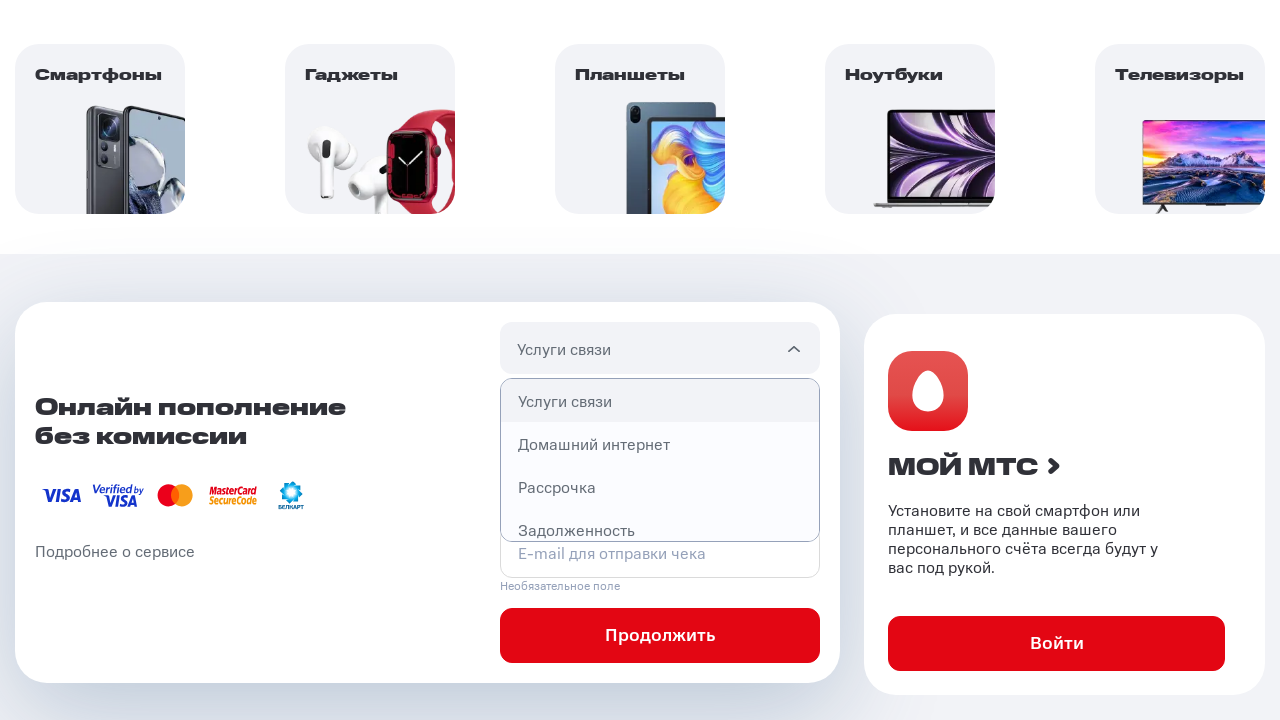

Selected the first option from dropdown at (660, 401) on p.select__option >> nth=0
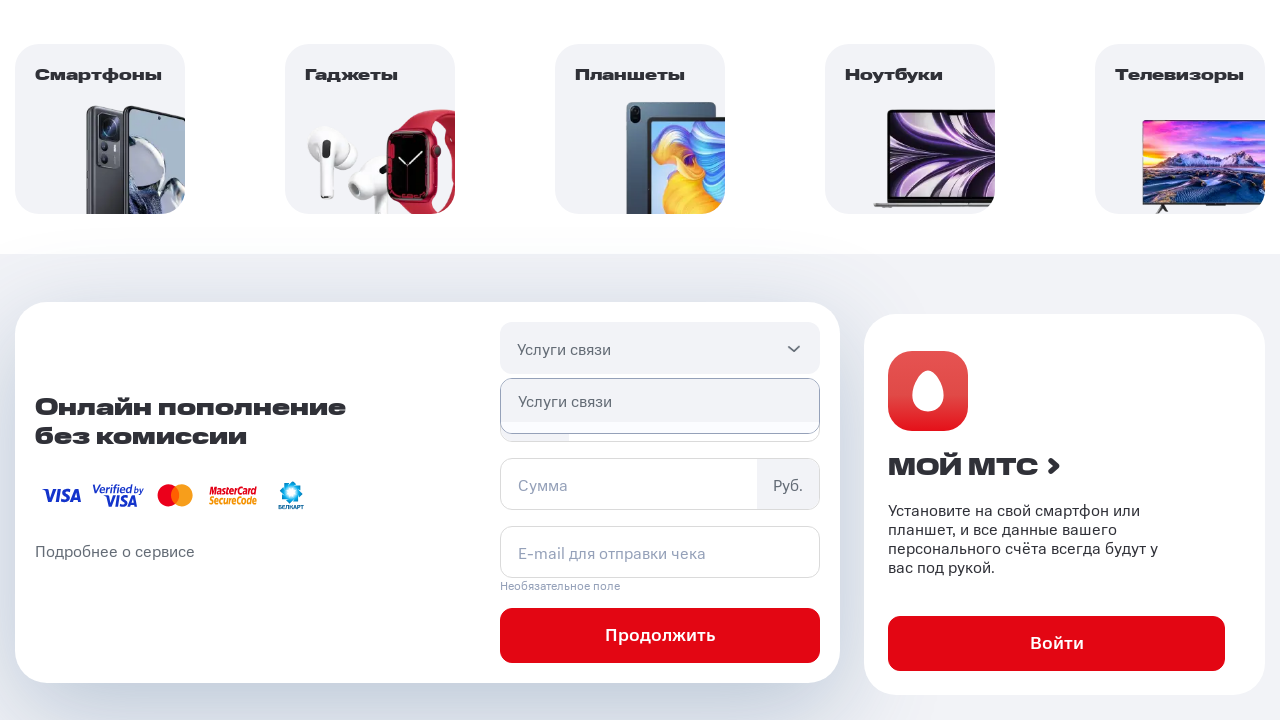

Clicked on the phone number field at (660, 416) on #connection-phone
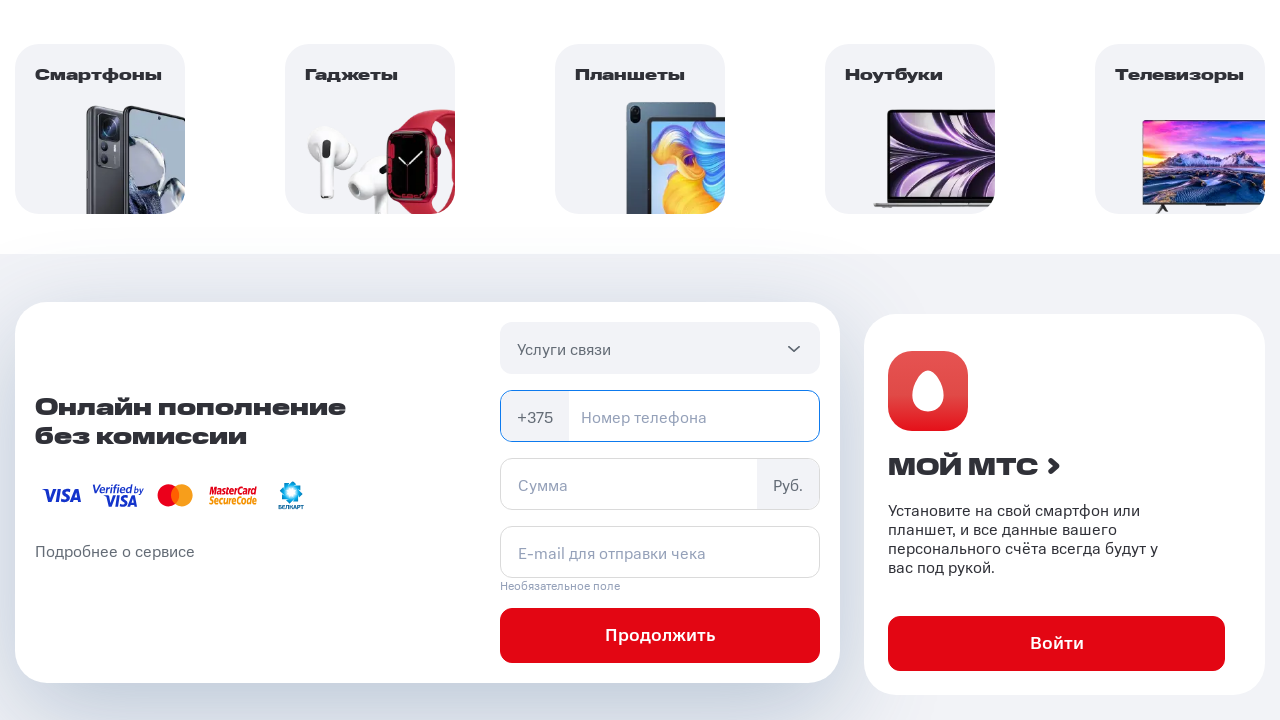

Entered phone number '297777777' into the phone field on #connection-phone
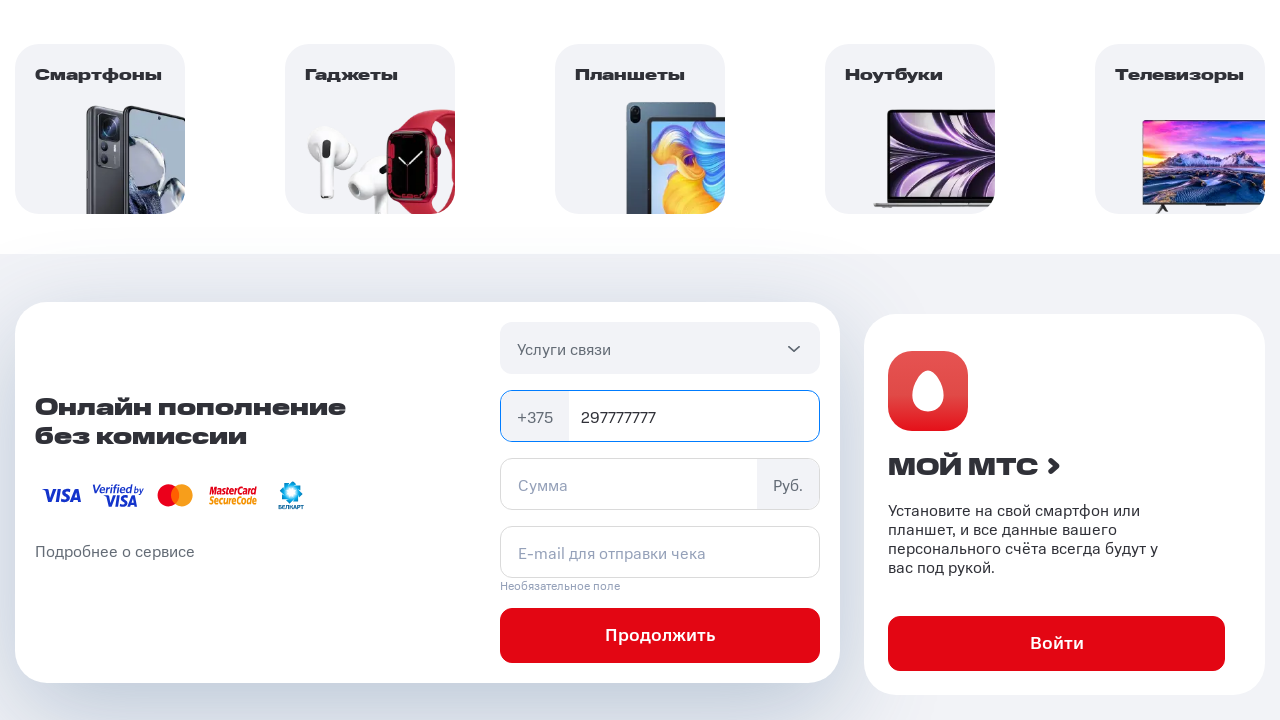

Clicked the continue button to submit the payment form at (660, 636) on form#pay-connection button[type='submit']
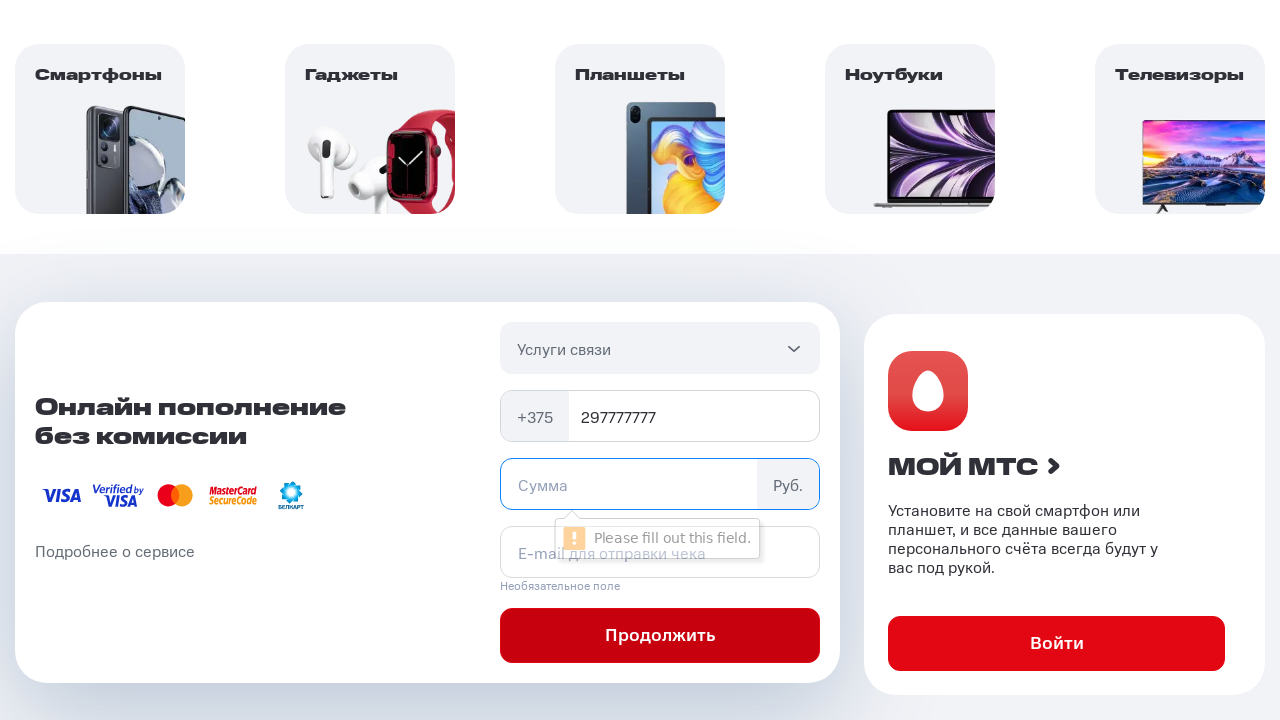

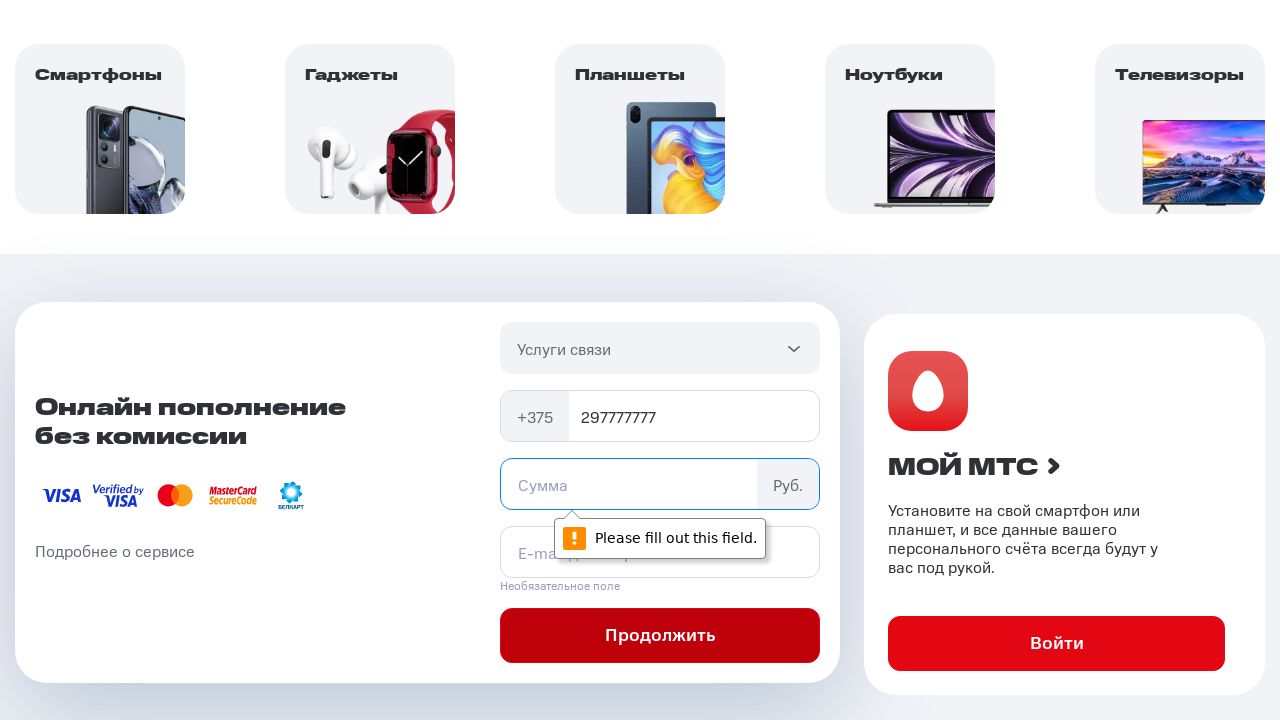